Tests the number input field on Herokuapp by entering a value and using keyboard arrow up to increment it

Starting URL: https://the-internet.herokuapp.com/inputs

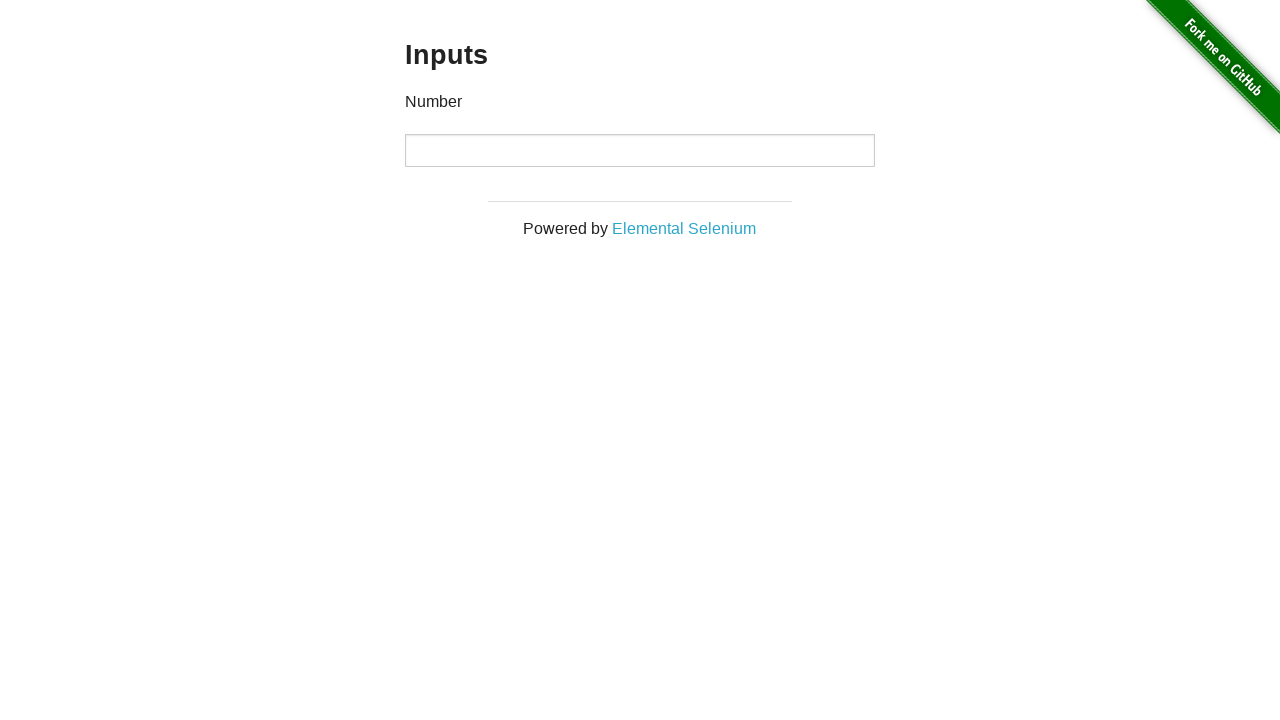

Filled number input field with value '5' on //p[text()='Number']/following::input
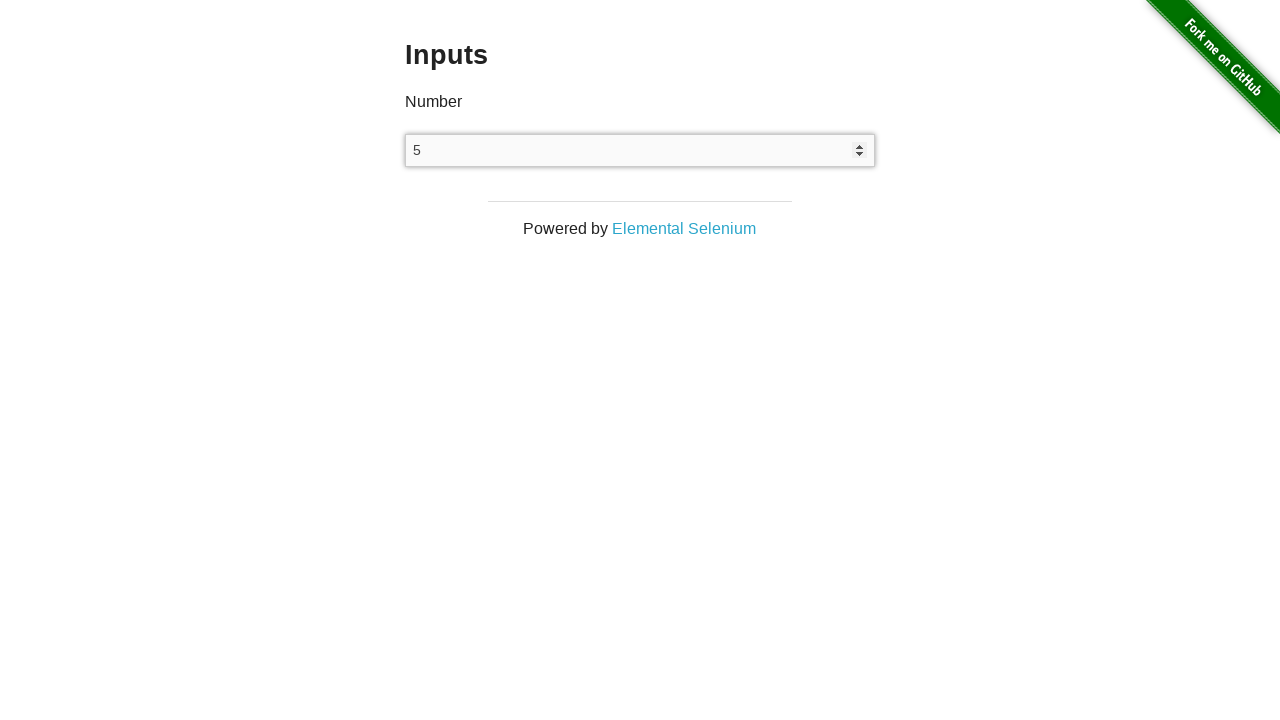

Pressed ArrowUp key to increment number input value
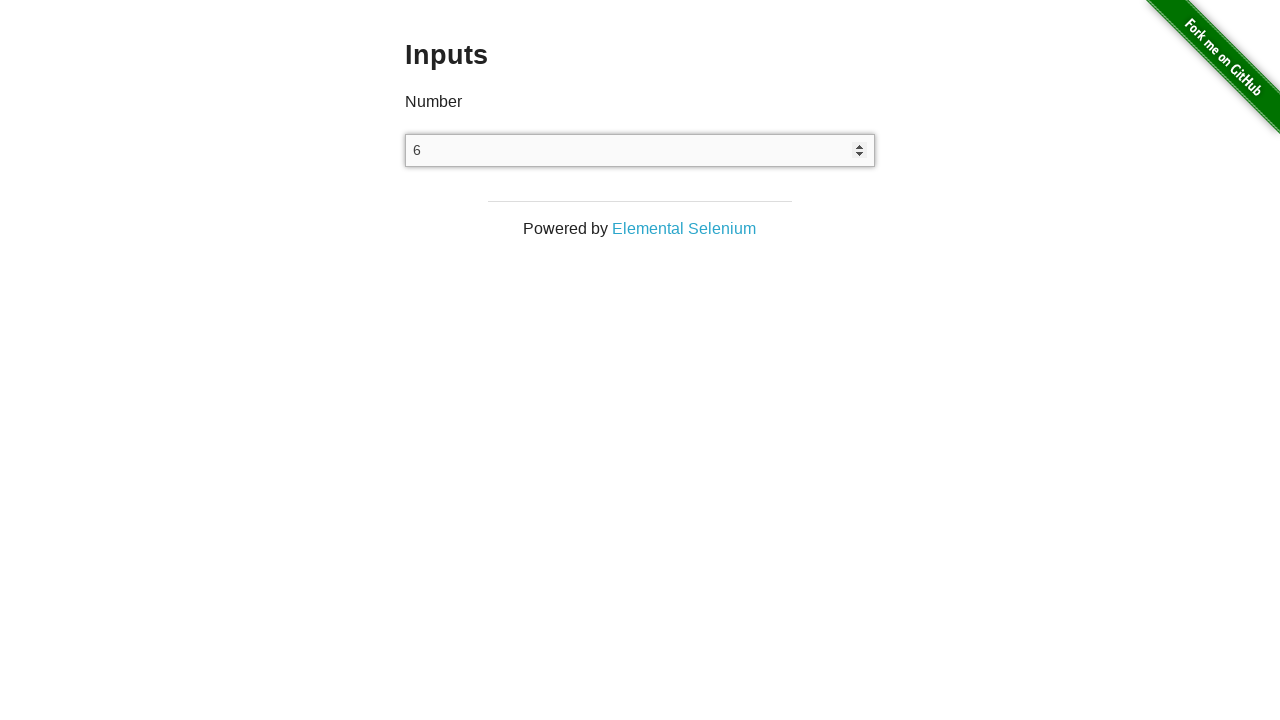

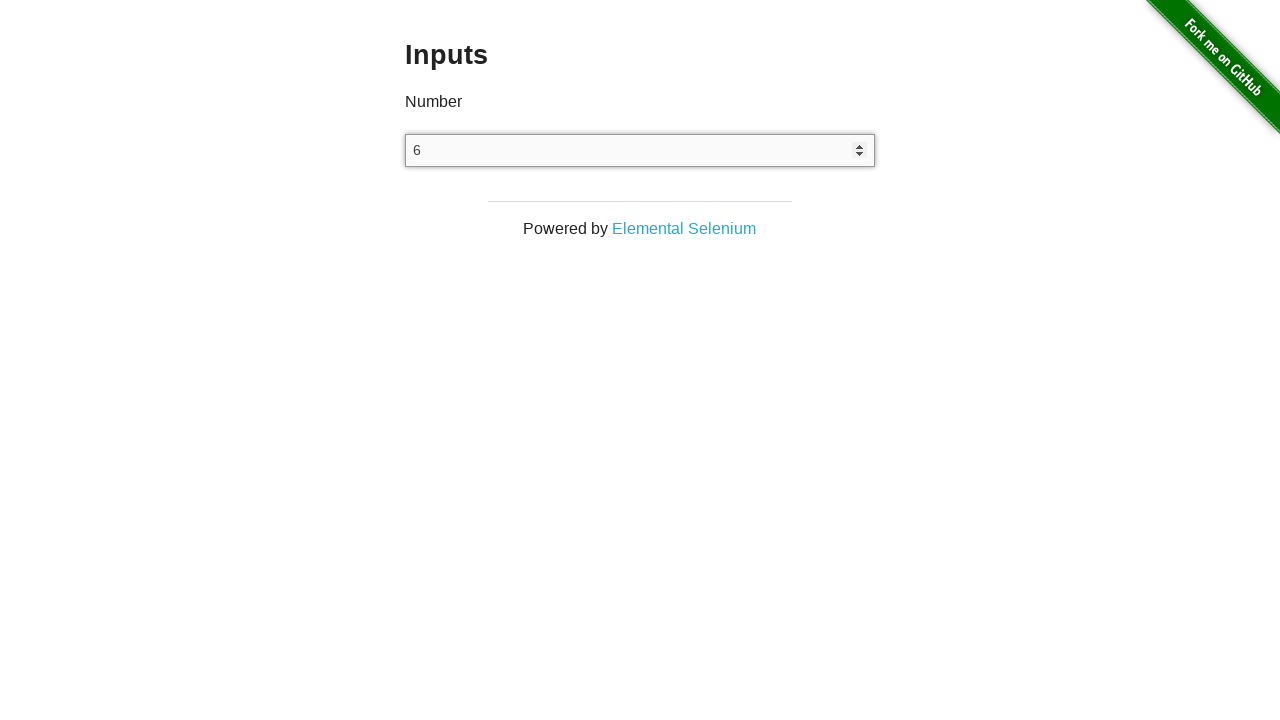